Tests the search functionality on the Python.org website by entering "pycon" as a search query and verifying results are returned.

Starting URL: http://www.python.org

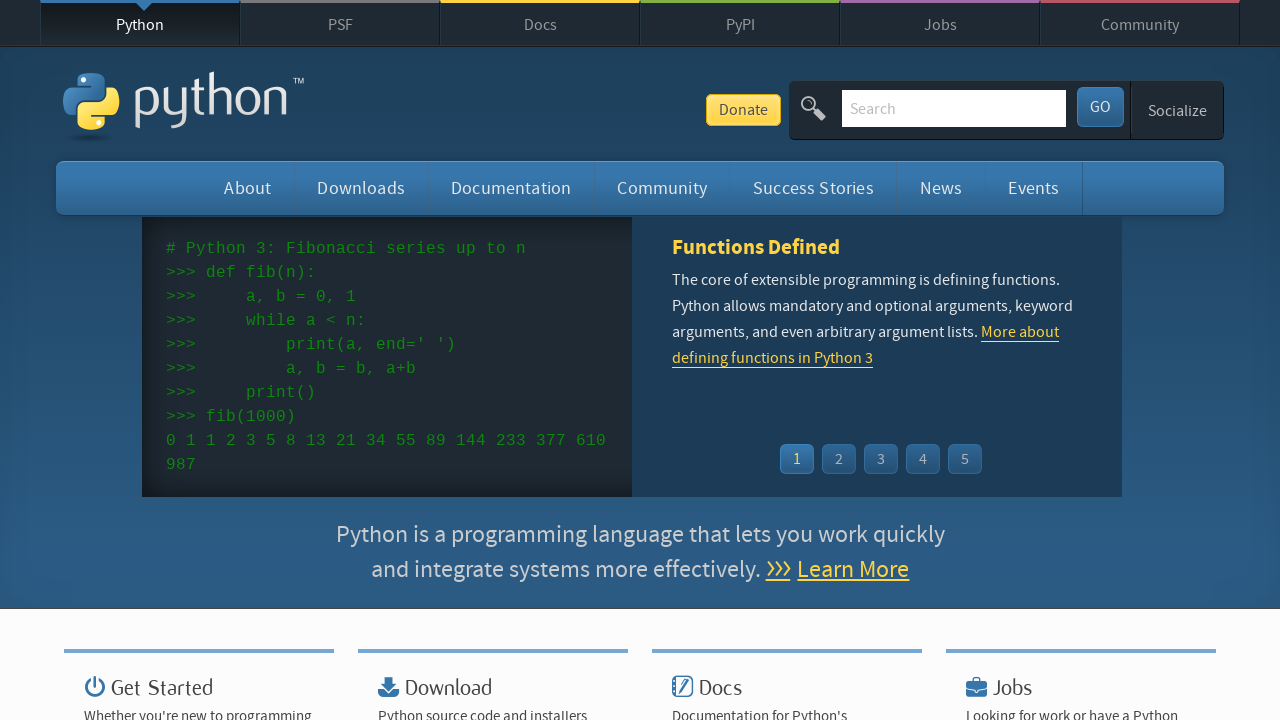

Located and cleared the search input field on input[name='q']
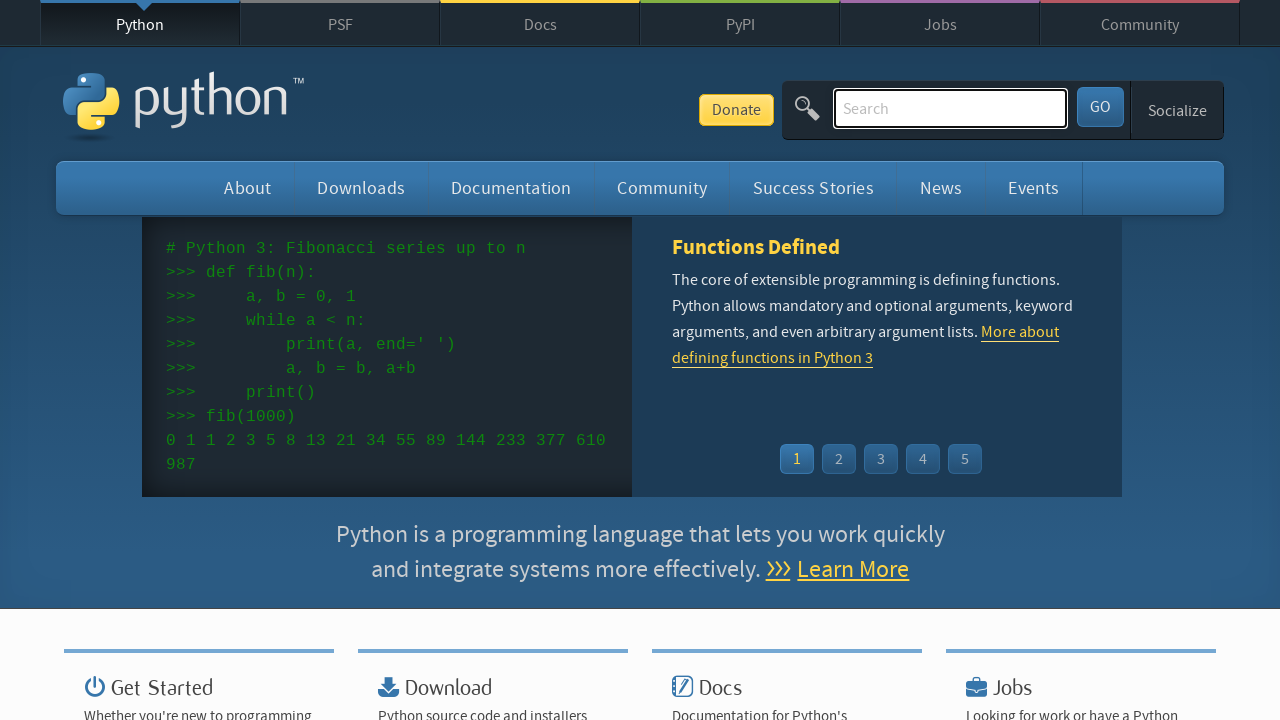

Filled search input with 'pycon' on input[name='q']
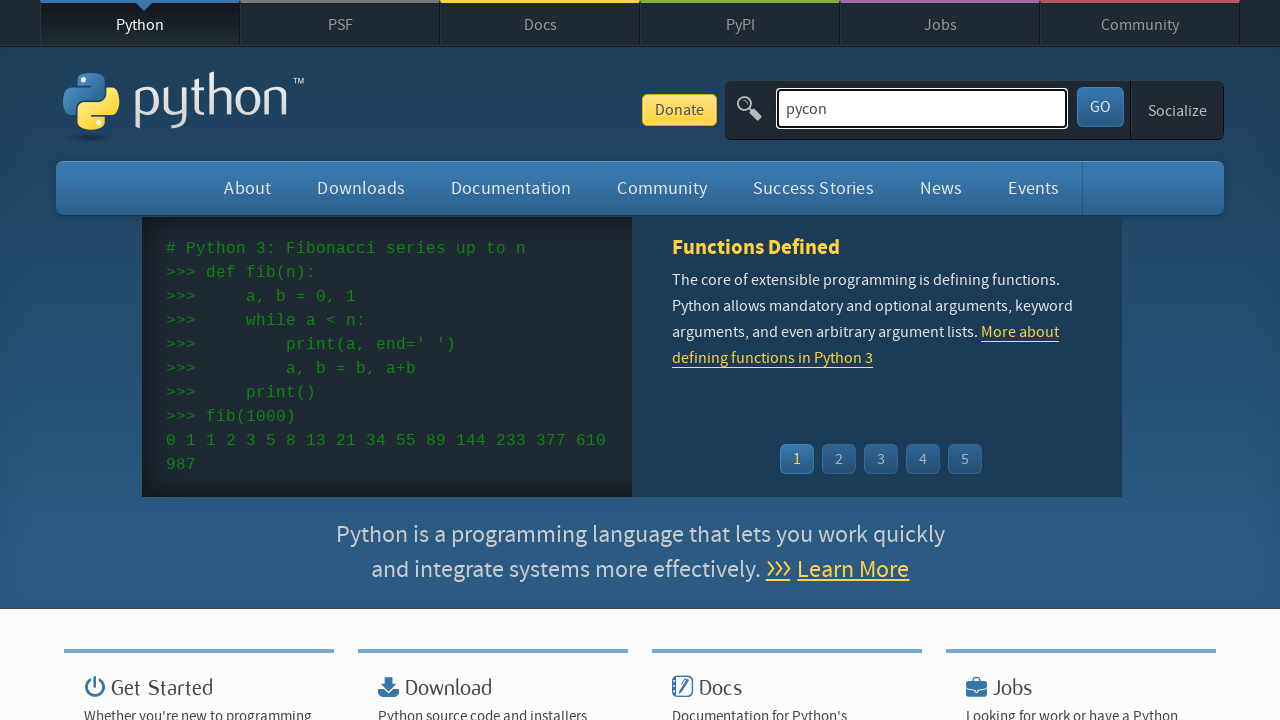

Pressed Enter to submit search query on input[name='q']
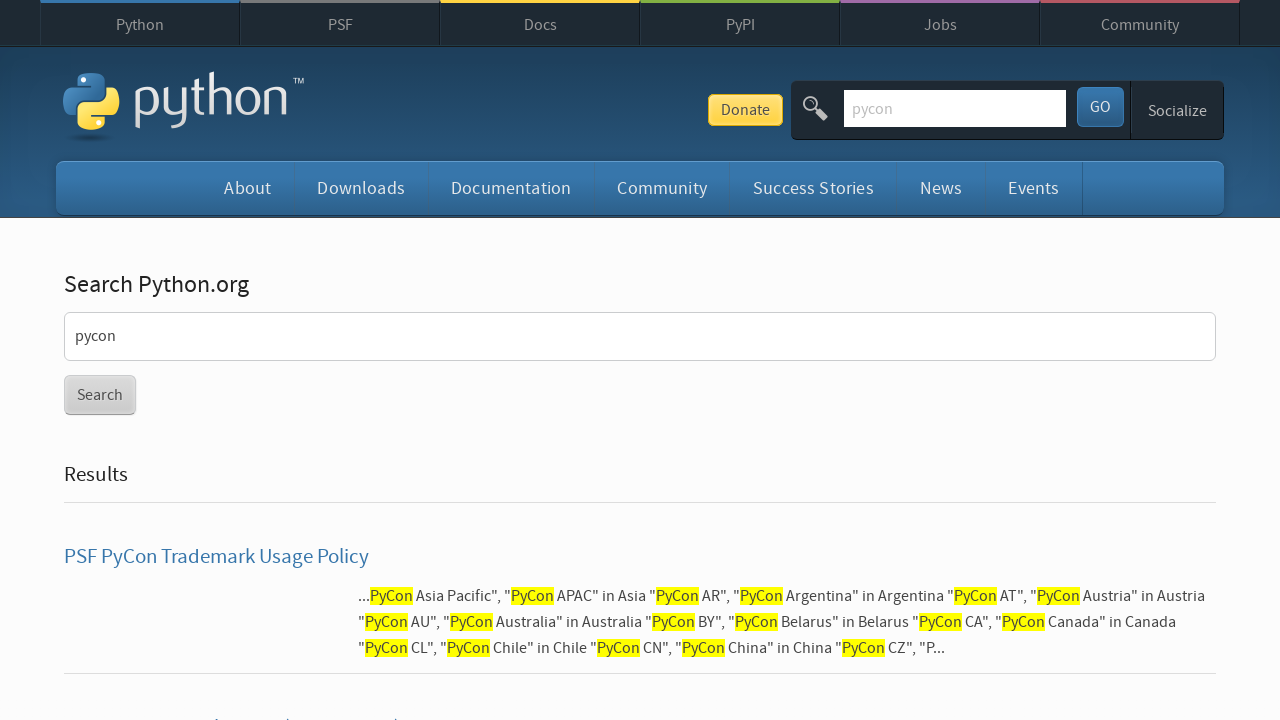

Search results page loaded successfully
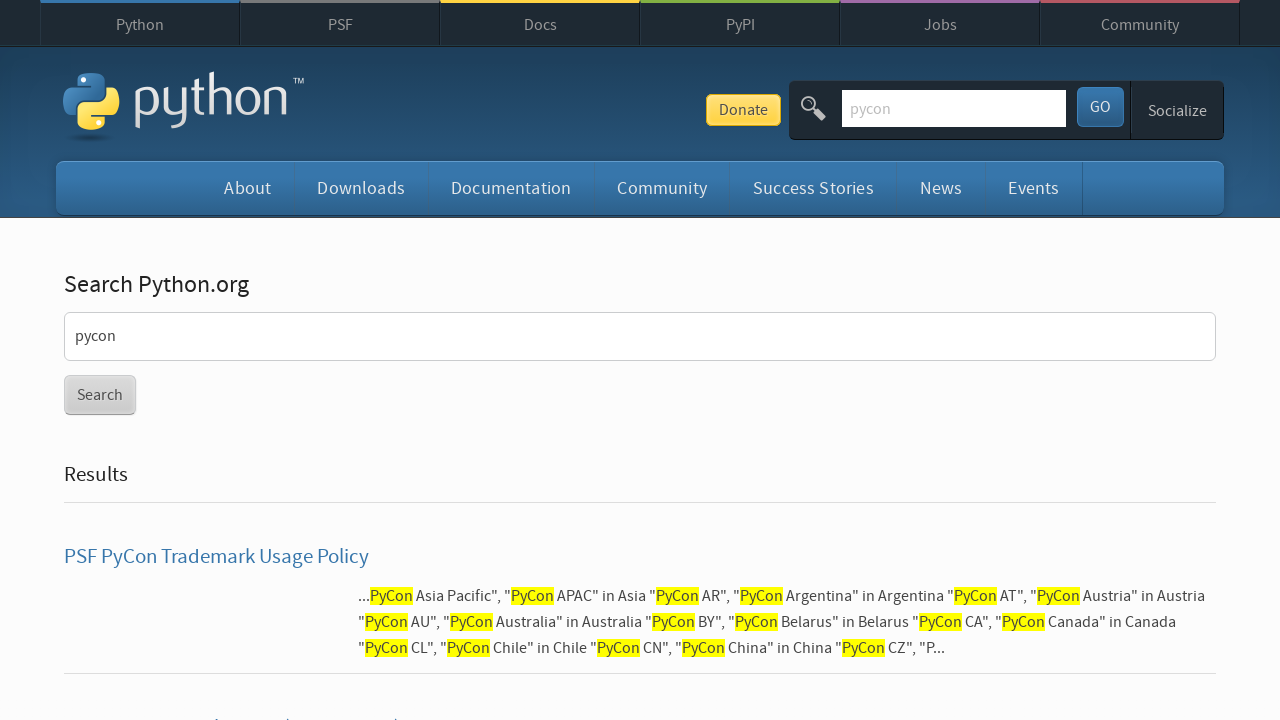

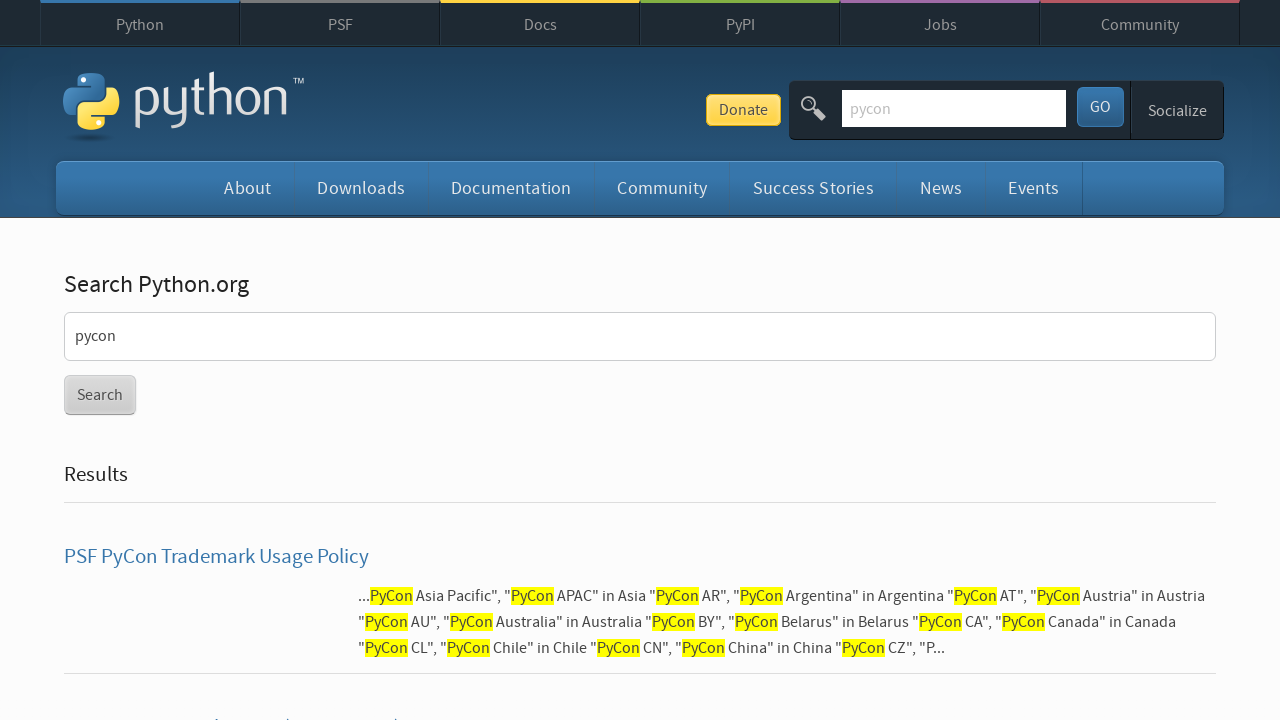